Navigates to B3 stock exchange sectoral classification page and waits for the main content to load

Starting URL: http://www.b3.com.br/pt_br/produtos-e-servicos/negociacao/renda-variavel/acoes/consultas/classificacao-setorial/

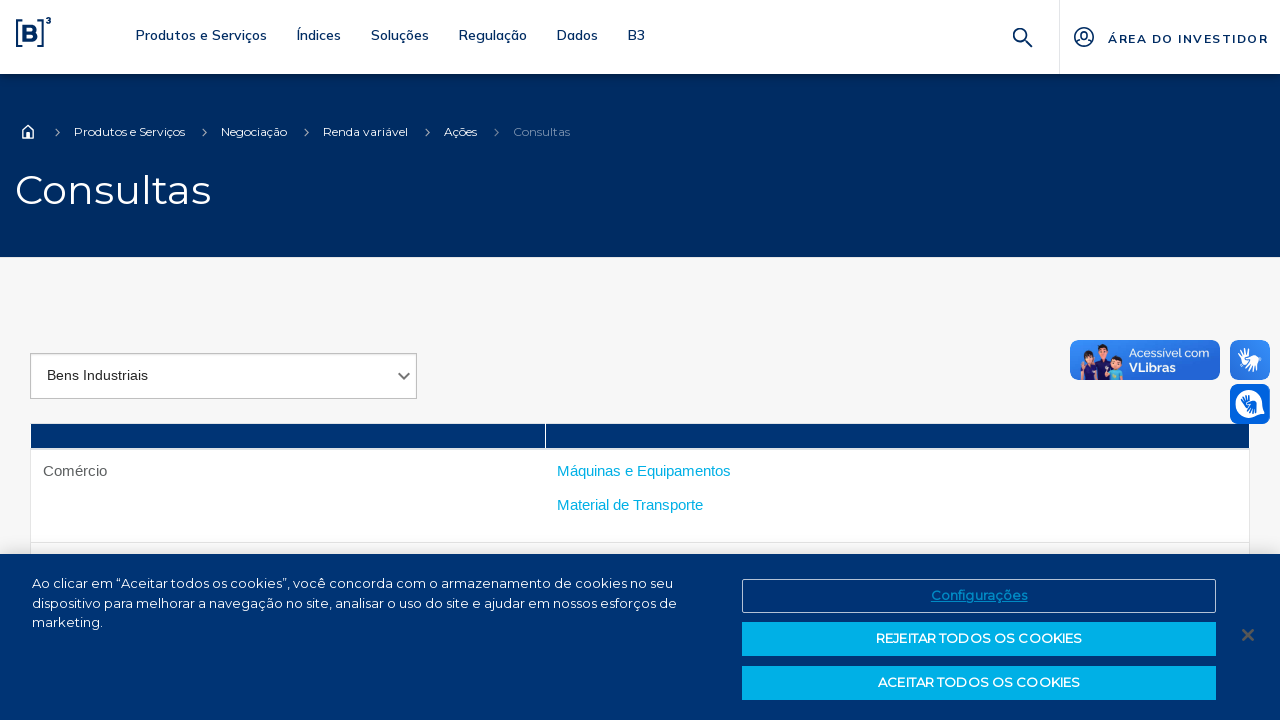

Navigated to B3 stock exchange sectoral classification page
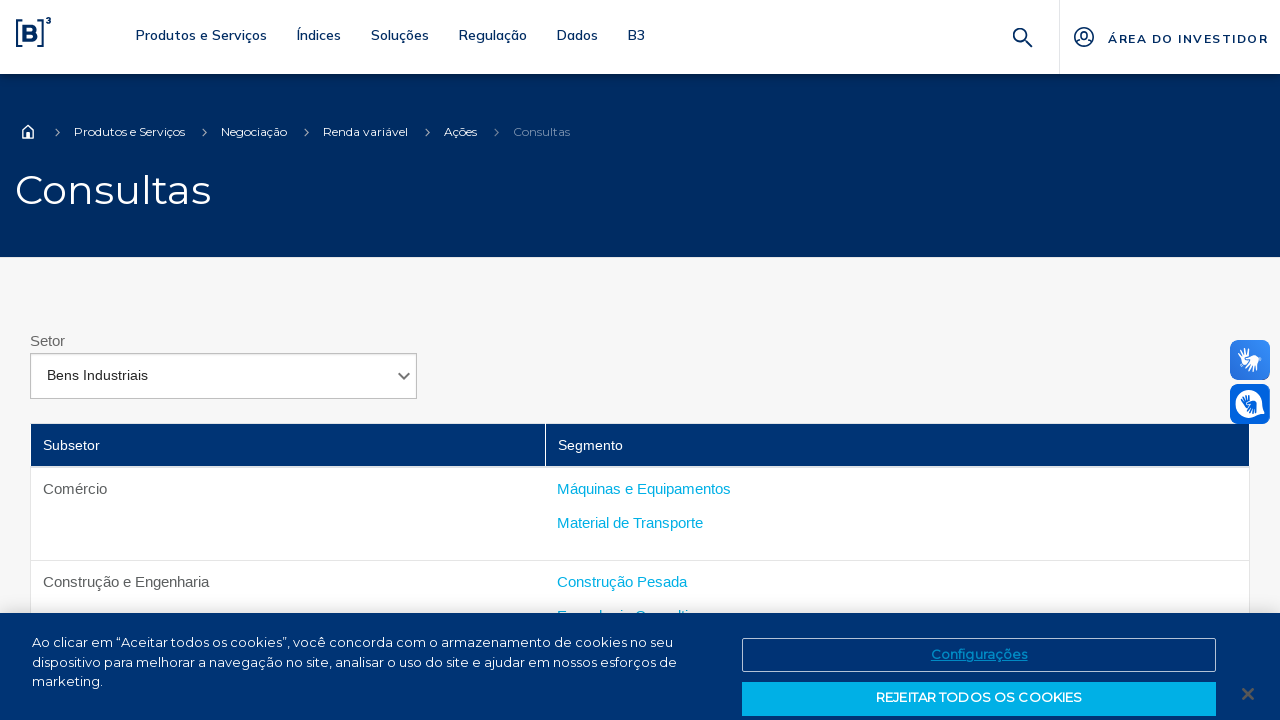

Main content element loaded successfully
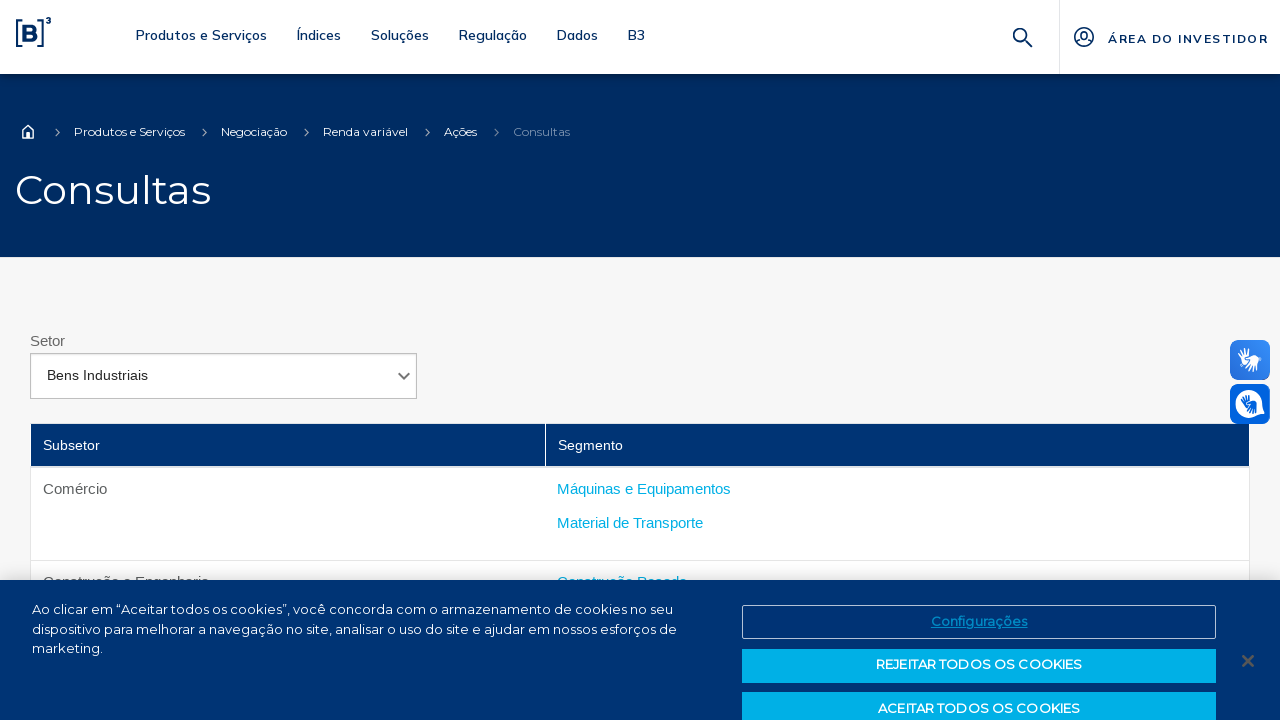

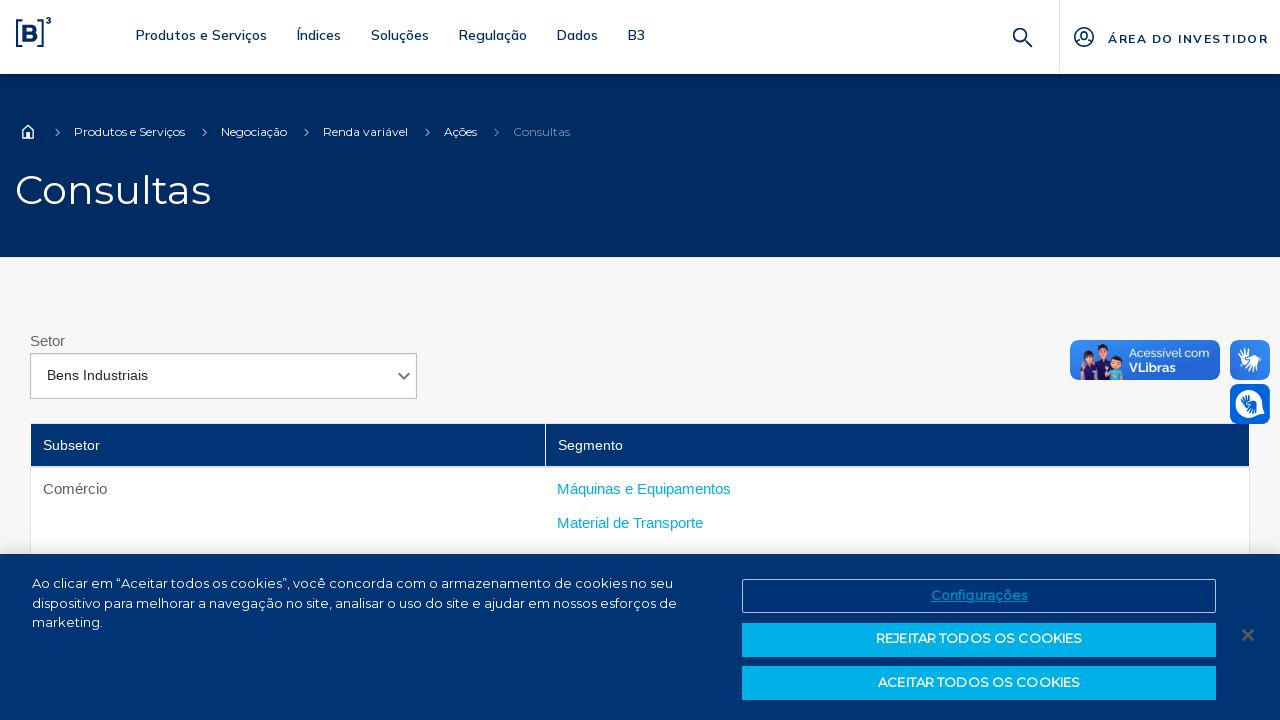